Tests radio button and checkbox interactions on a sample form, including selecting gender radio buttons and automation checkbox

Starting URL: https://artoftesting.com/sampleSiteForSelenium

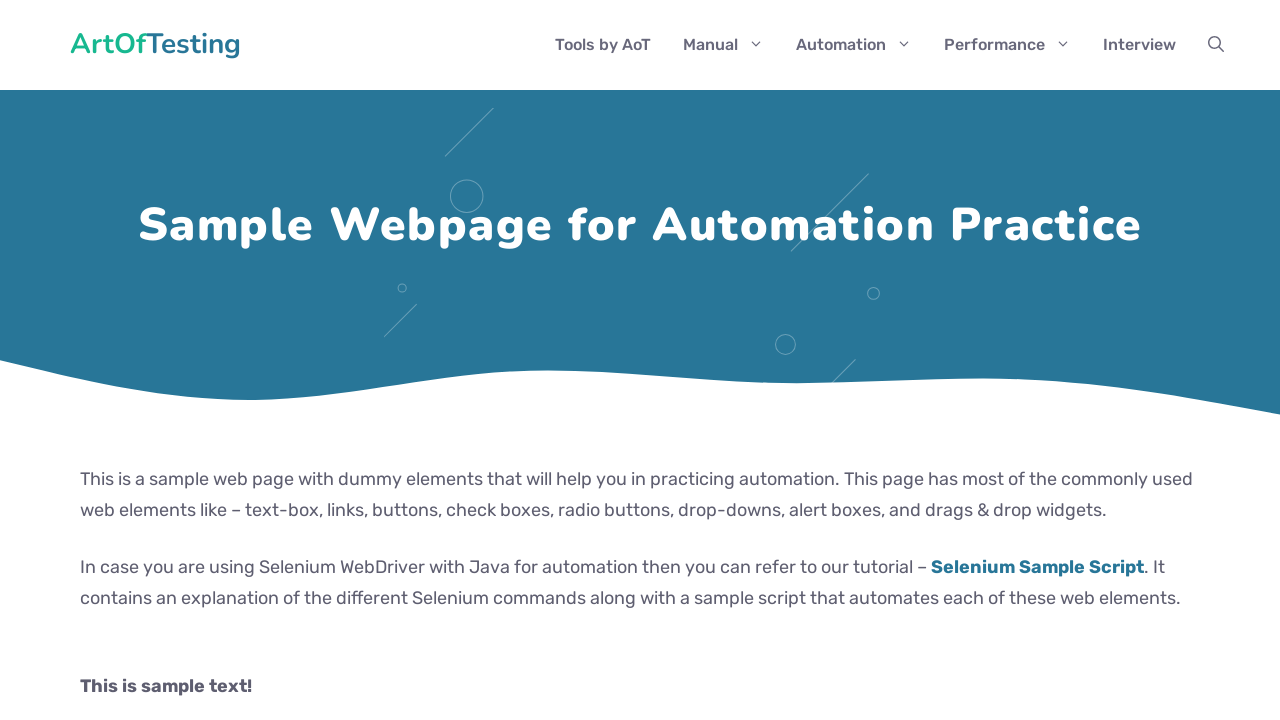

Clicked male radio button at (86, 360) on #male
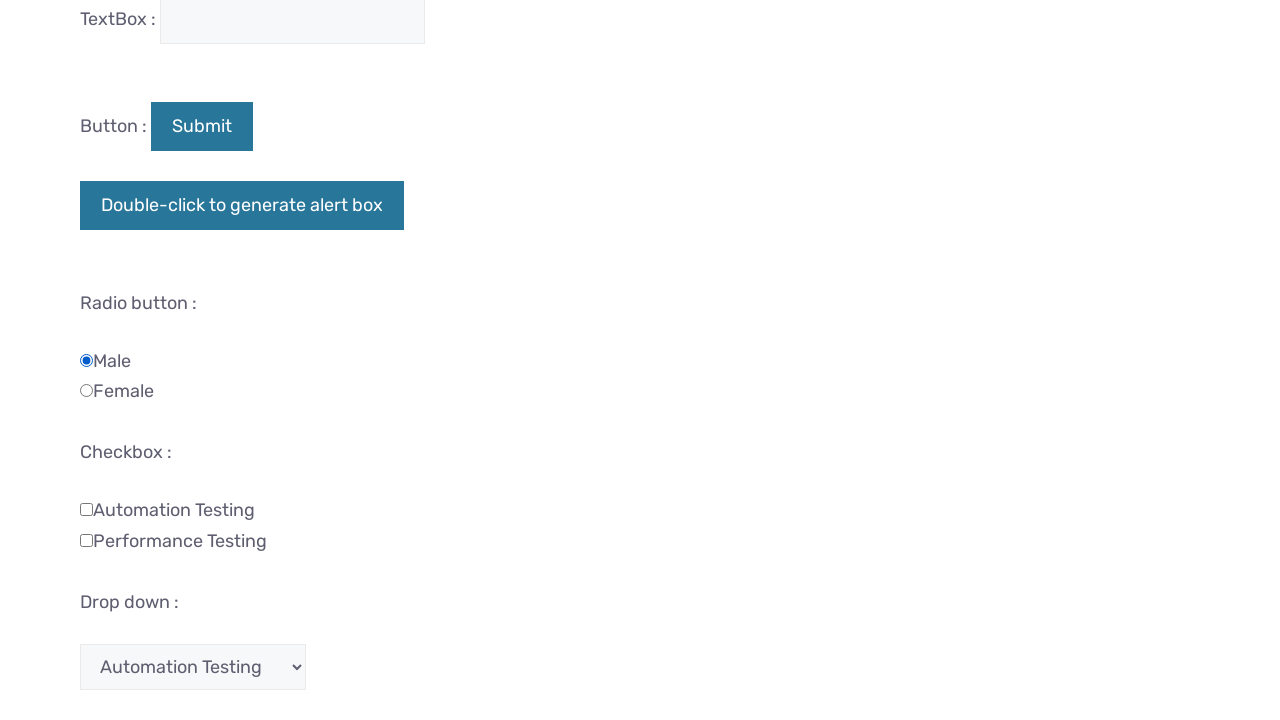

Clicked automation checkbox at (86, 509) on .Automation
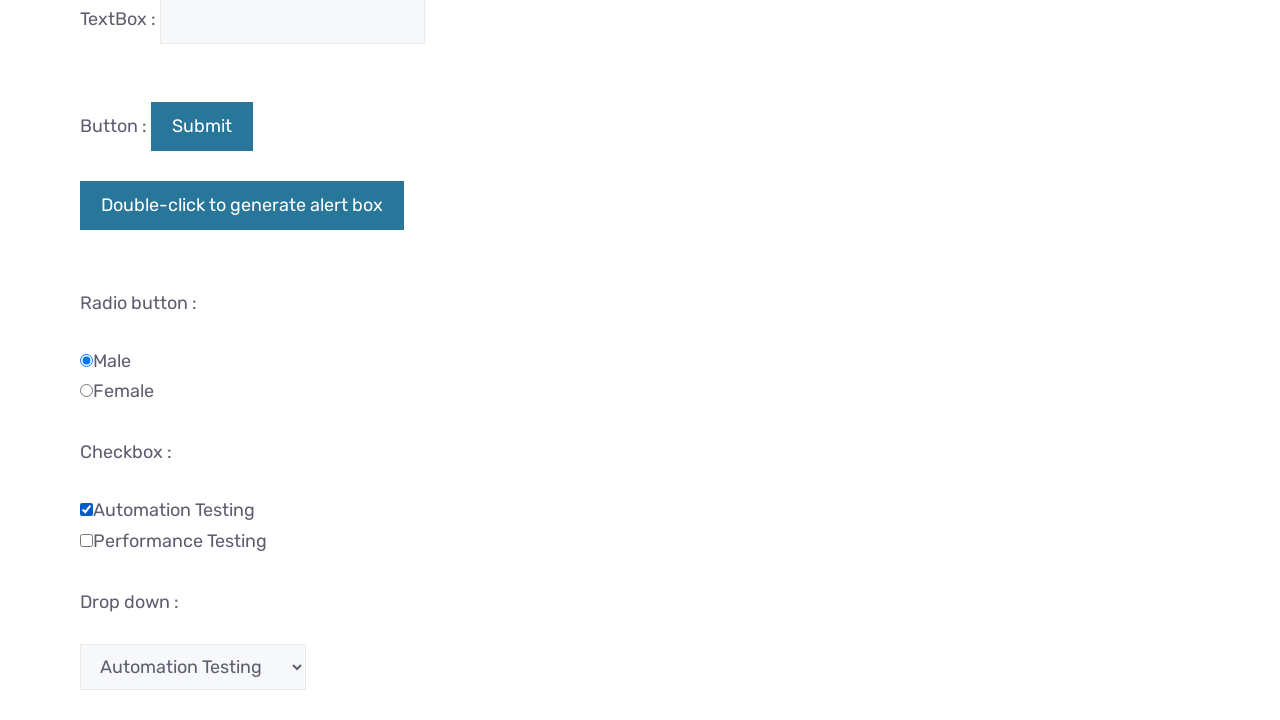

Clicked female radio button, which automatically deselected male at (86, 391) on #female
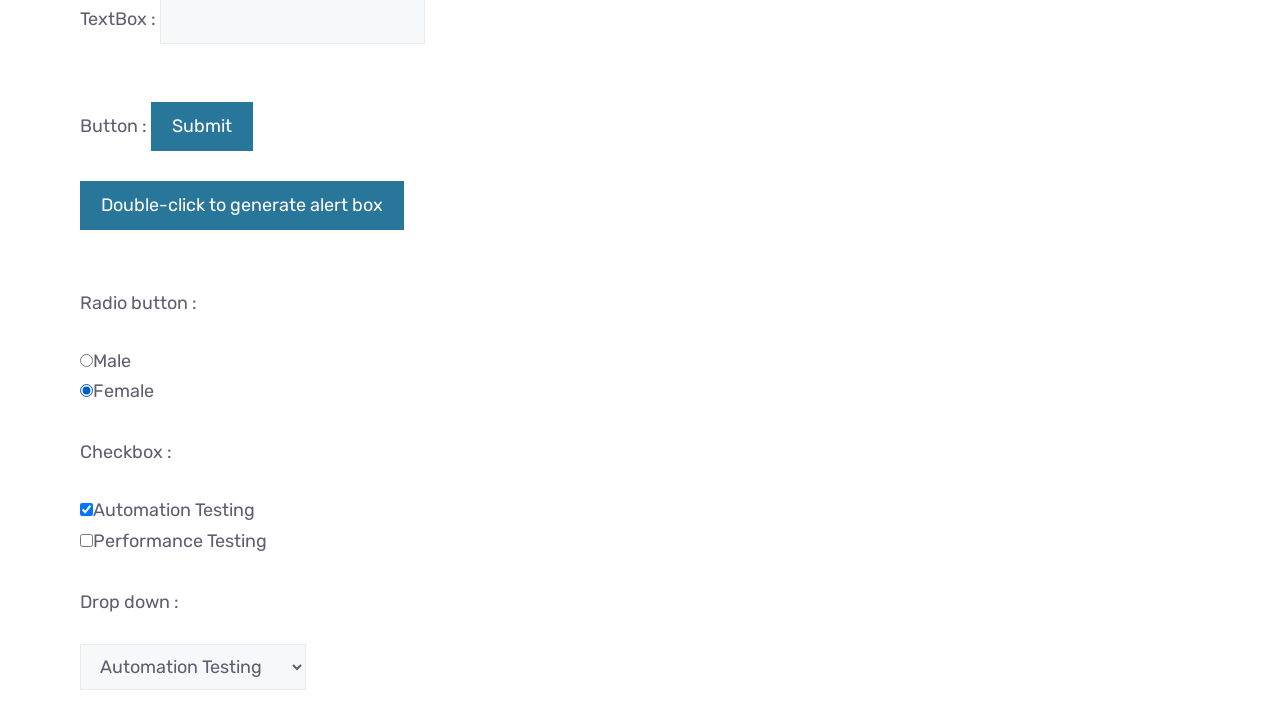

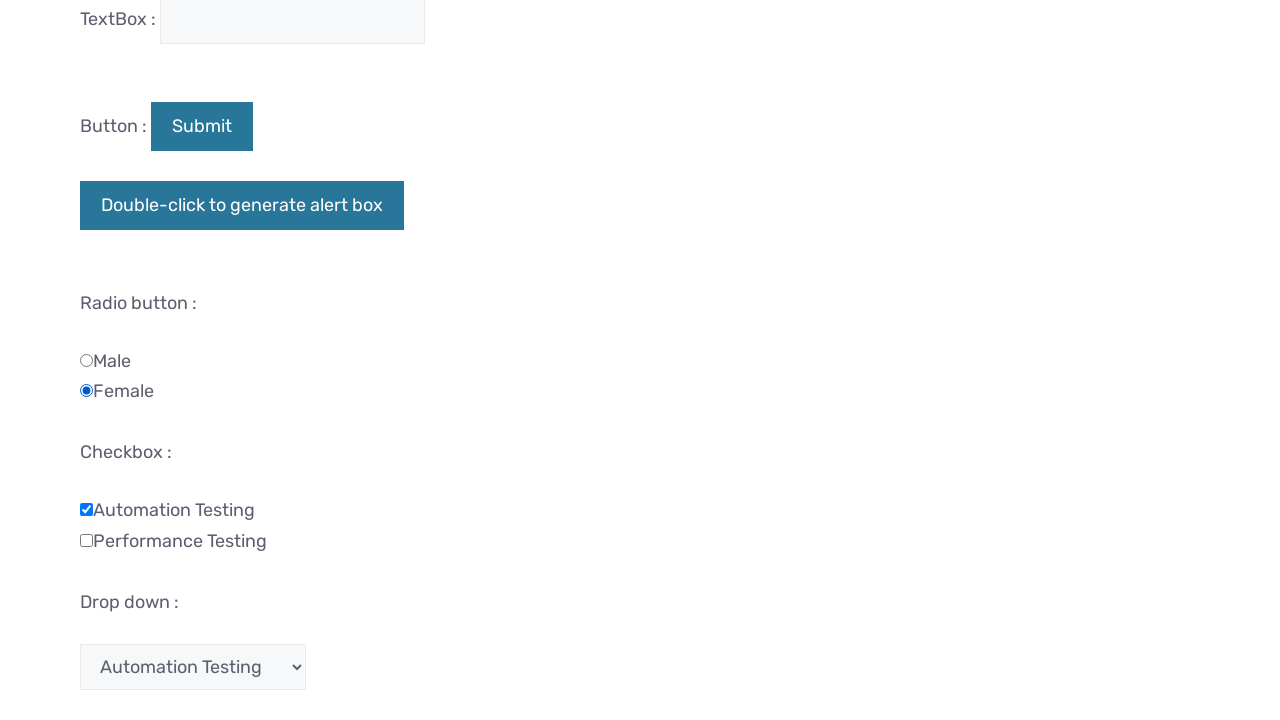